Tests responsive design by checking login logo visibility on multiple device viewports (iPhone 12, Pixel 5, iPad Pro 11)

Starting URL: https://www.saucedemo.com/

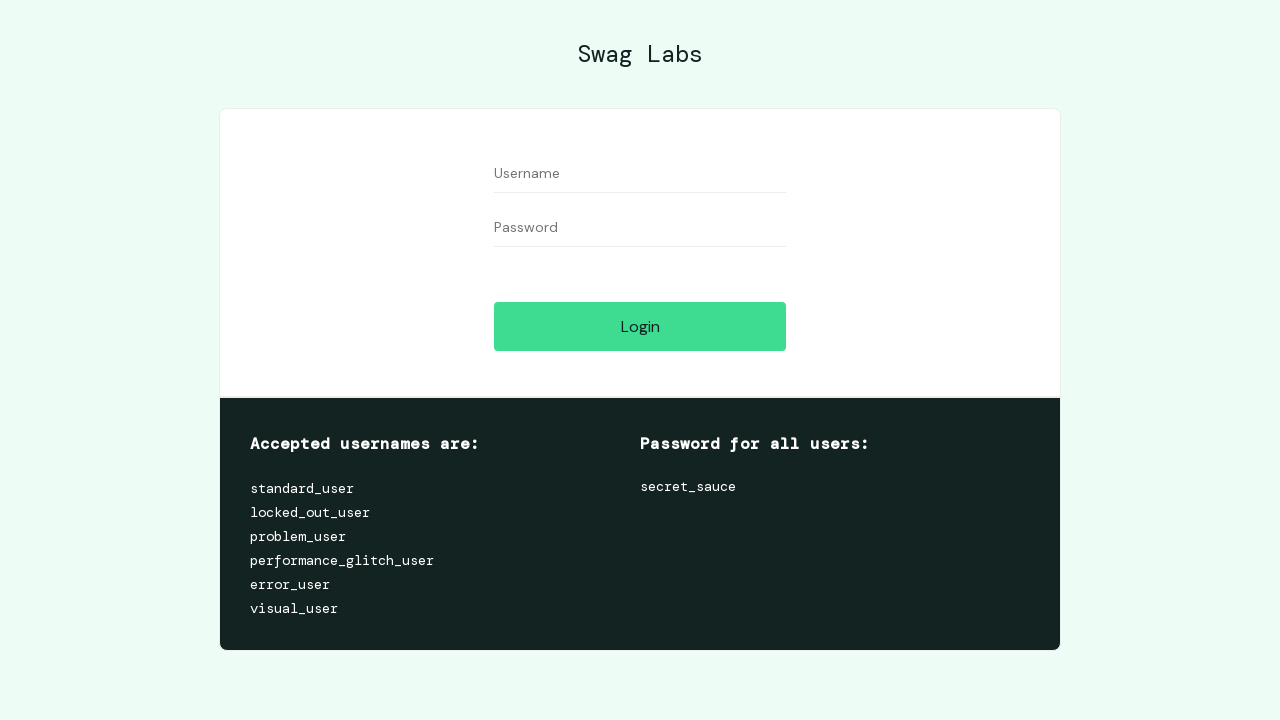

Set viewport to iPhone 12 size (390x844)
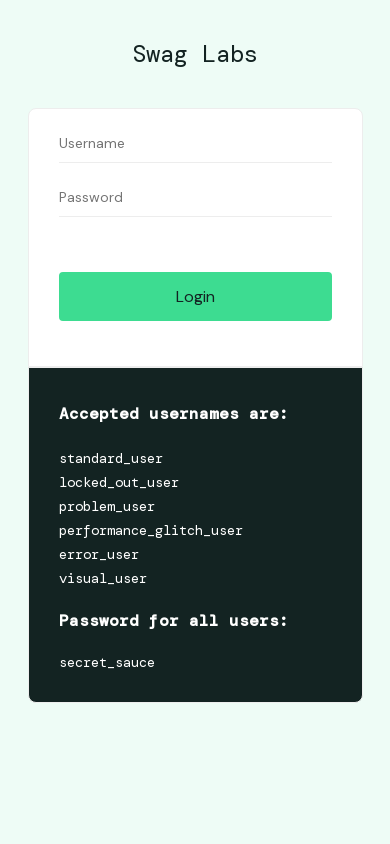

Reloaded page for iPhone 12 viewport
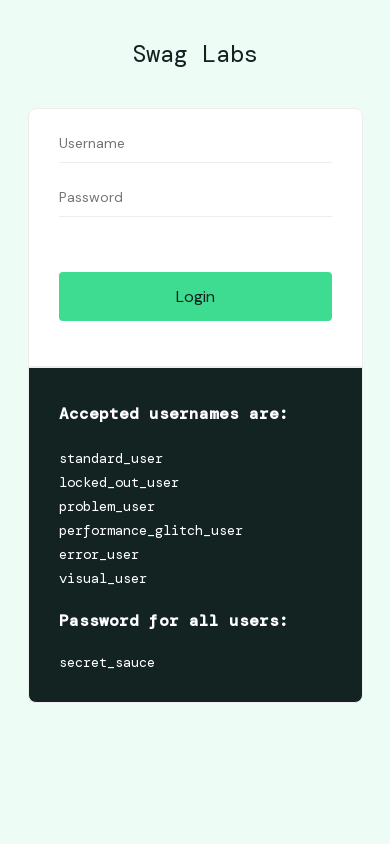

Login logo is visible on iPhone 12 viewport
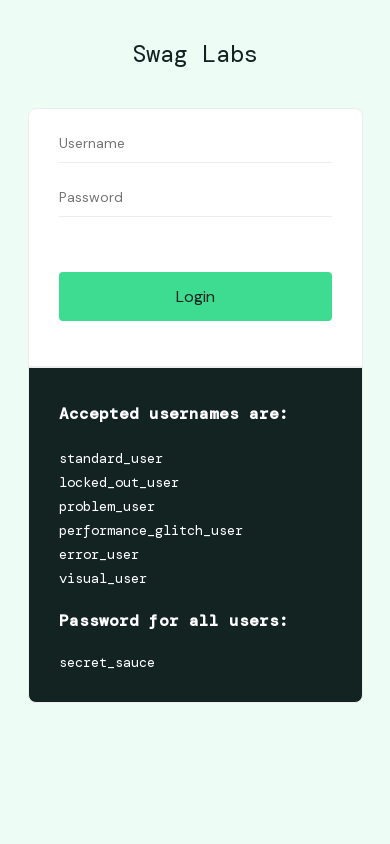

Set viewport to Pixel 5 size (393x851)
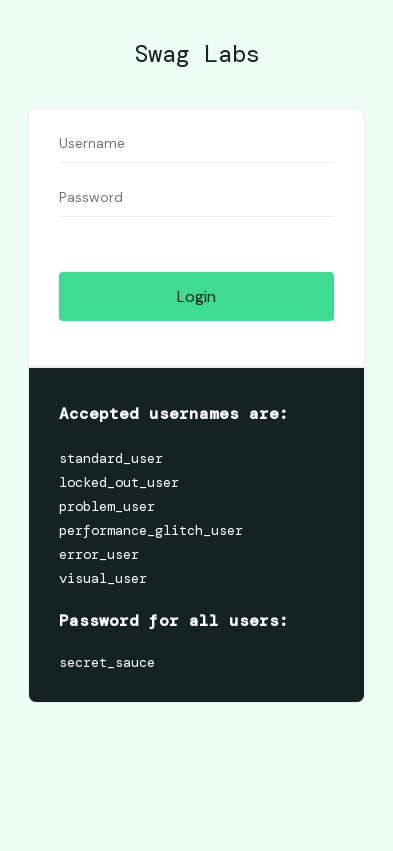

Reloaded page for Pixel 5 viewport
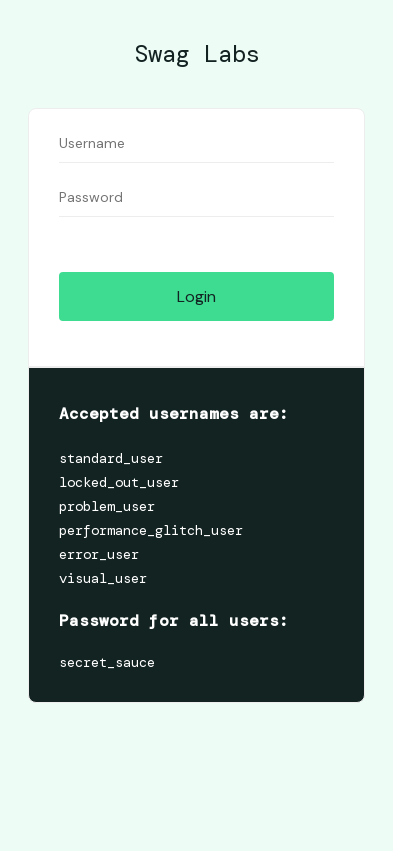

Login logo is visible on Pixel 5 viewport
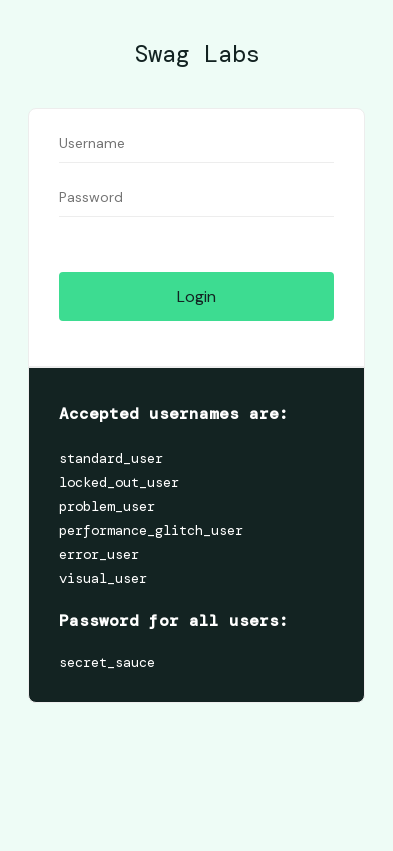

Set viewport to iPad Pro 11 size (834x1194)
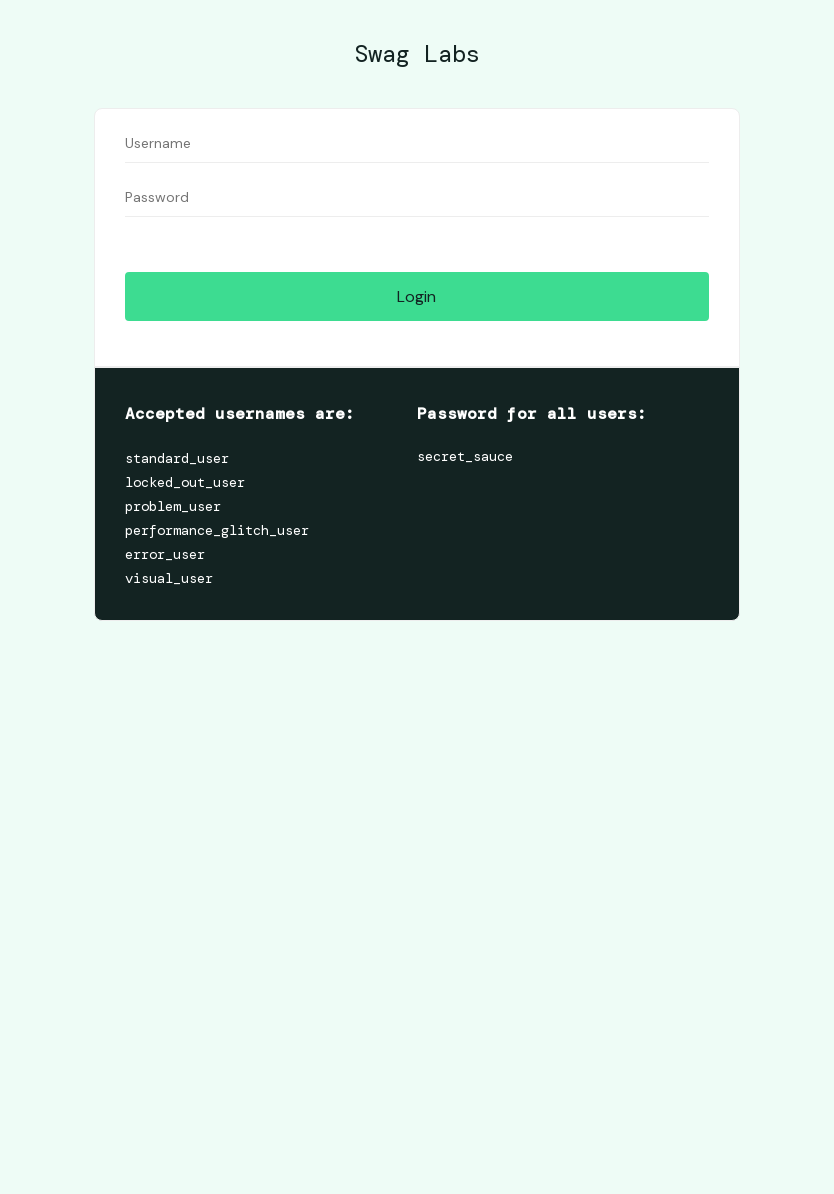

Reloaded page for iPad Pro 11 viewport
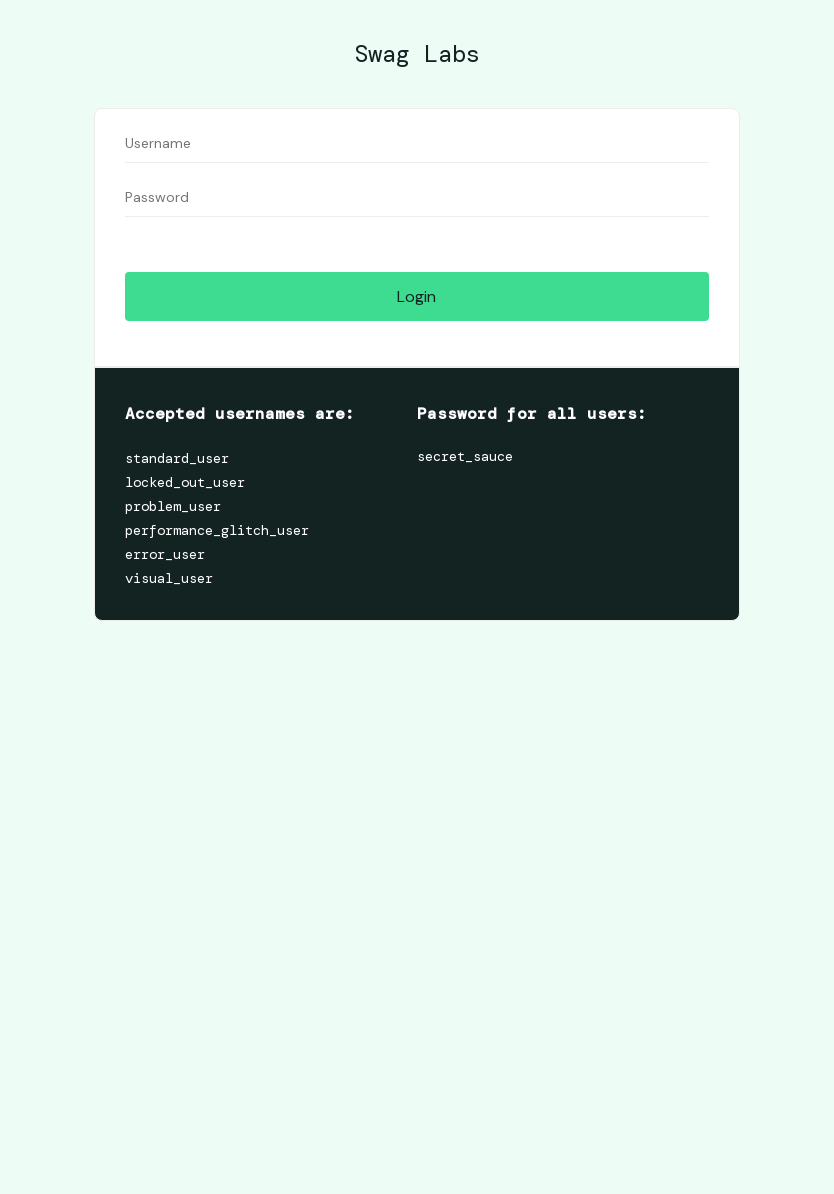

Login logo is visible on iPad Pro 11 viewport
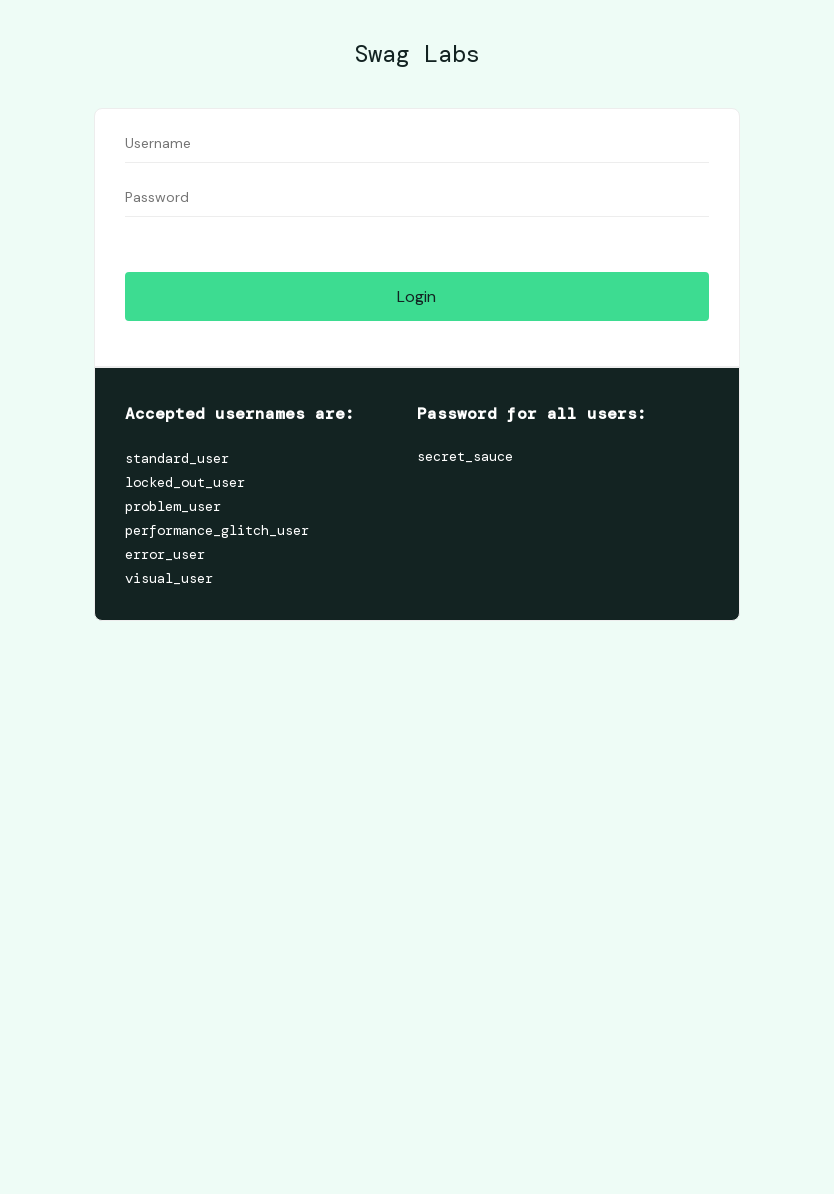

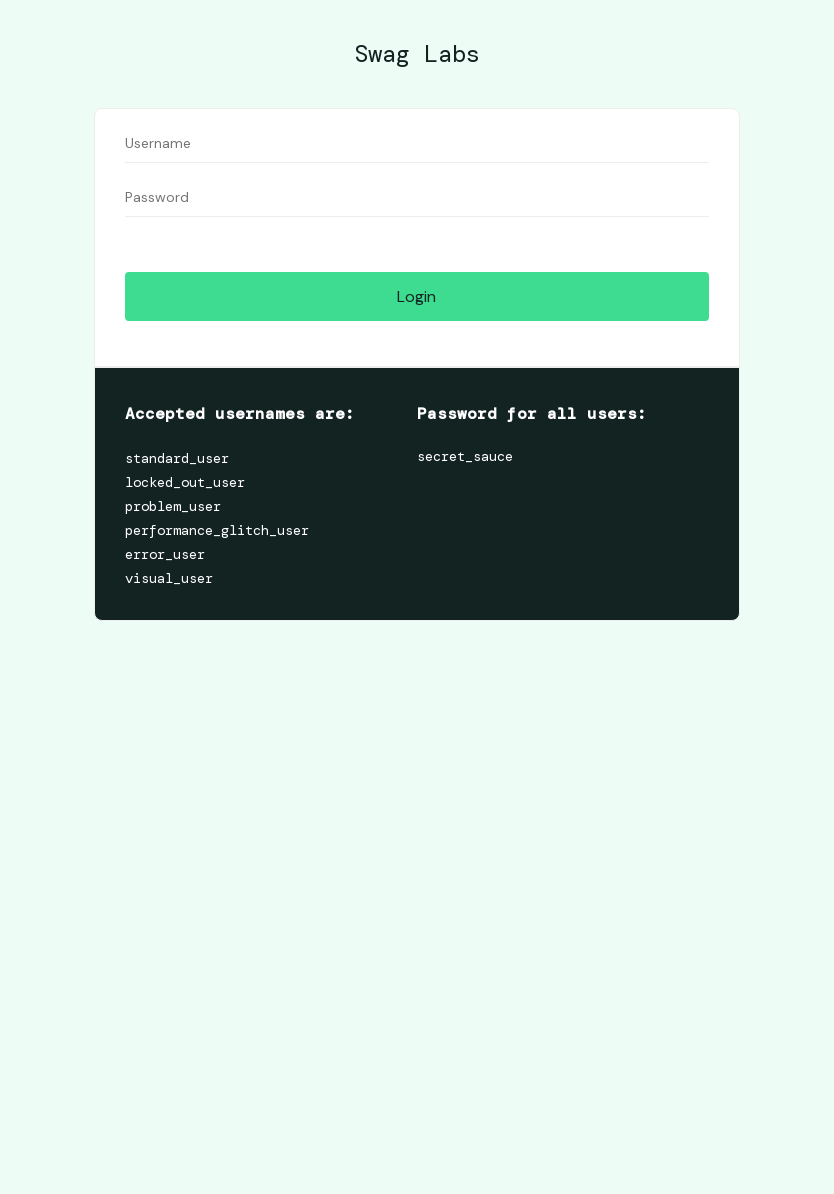